Launches the Tata Motors website and verifies it loads successfully by maximizing the window and waiting briefly.

Starting URL: https://www.tatamotors.com/

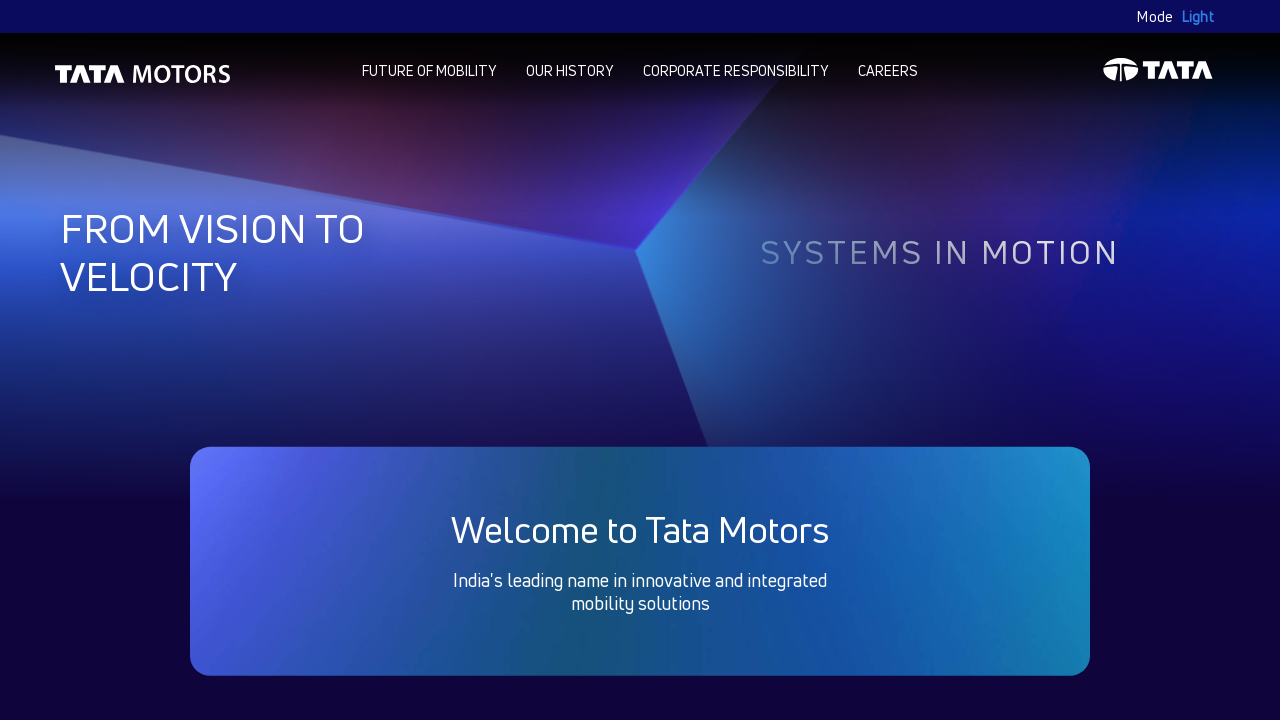

Waited for page DOM to fully load
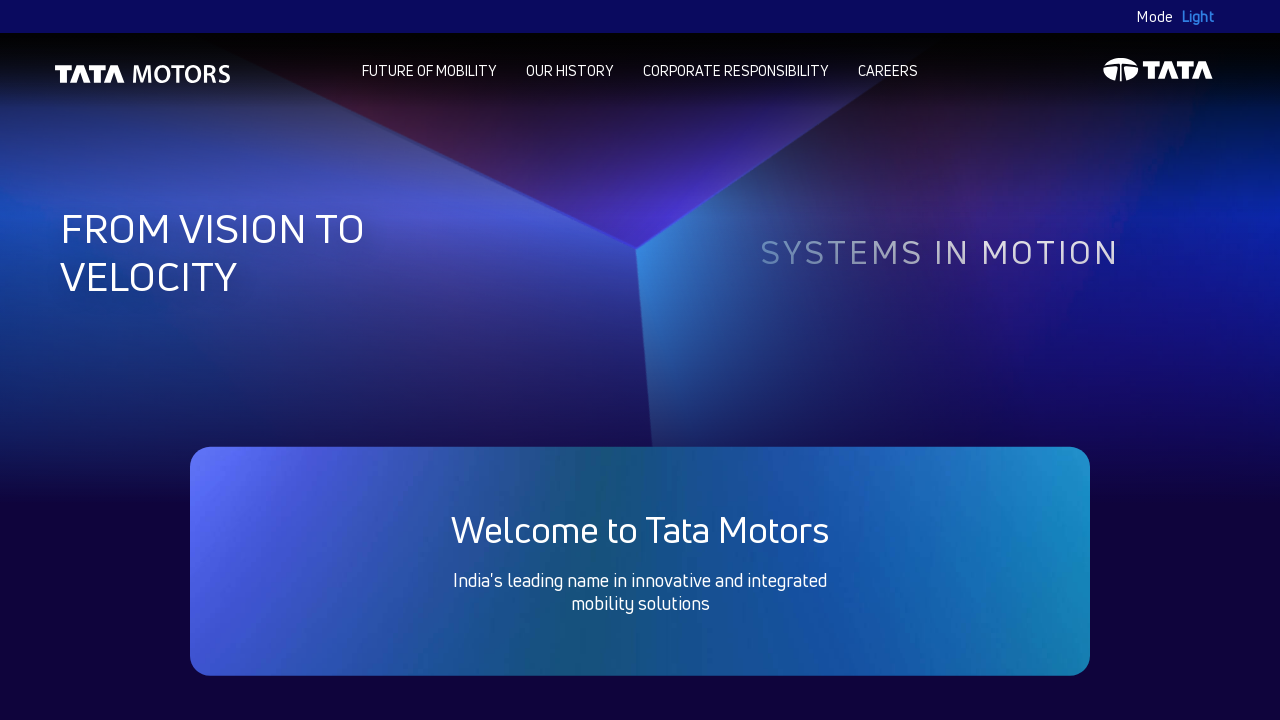

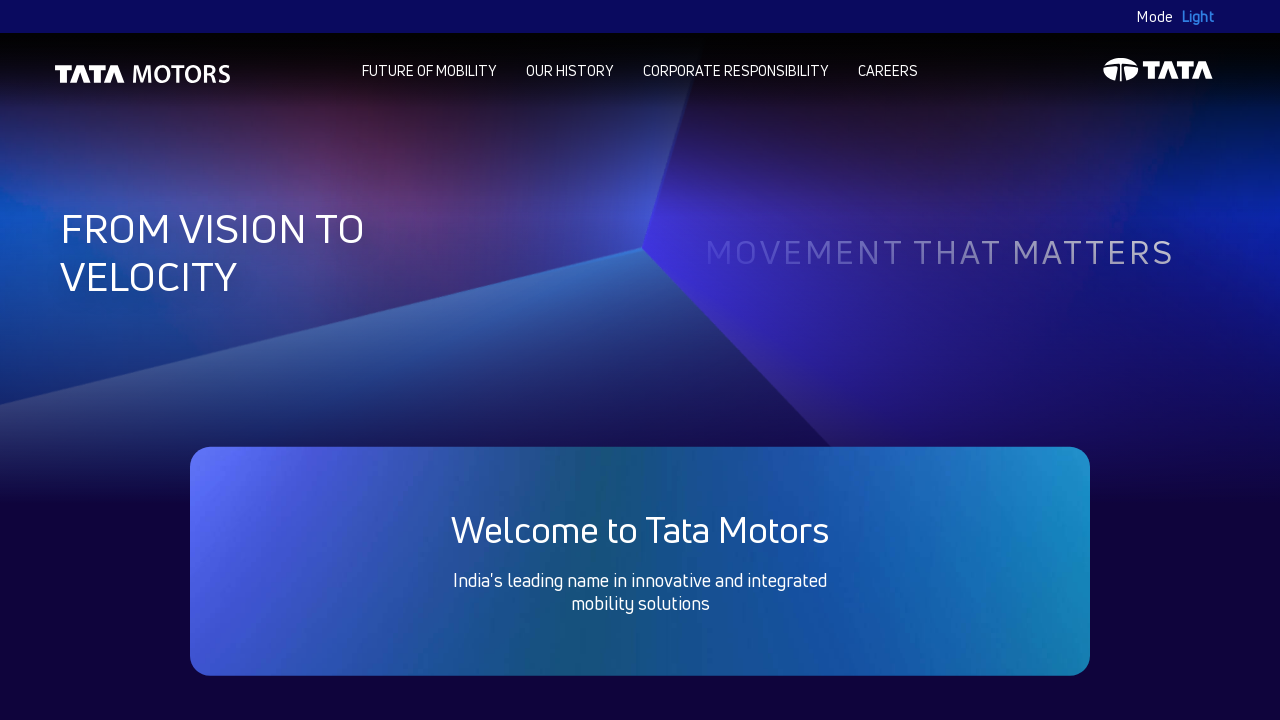